Navigates to a dashboard page and scrolls to a feedback image element using JavaScript executor

Starting URL: https://dashboards.handmadeinteractive.com/jasonlove/

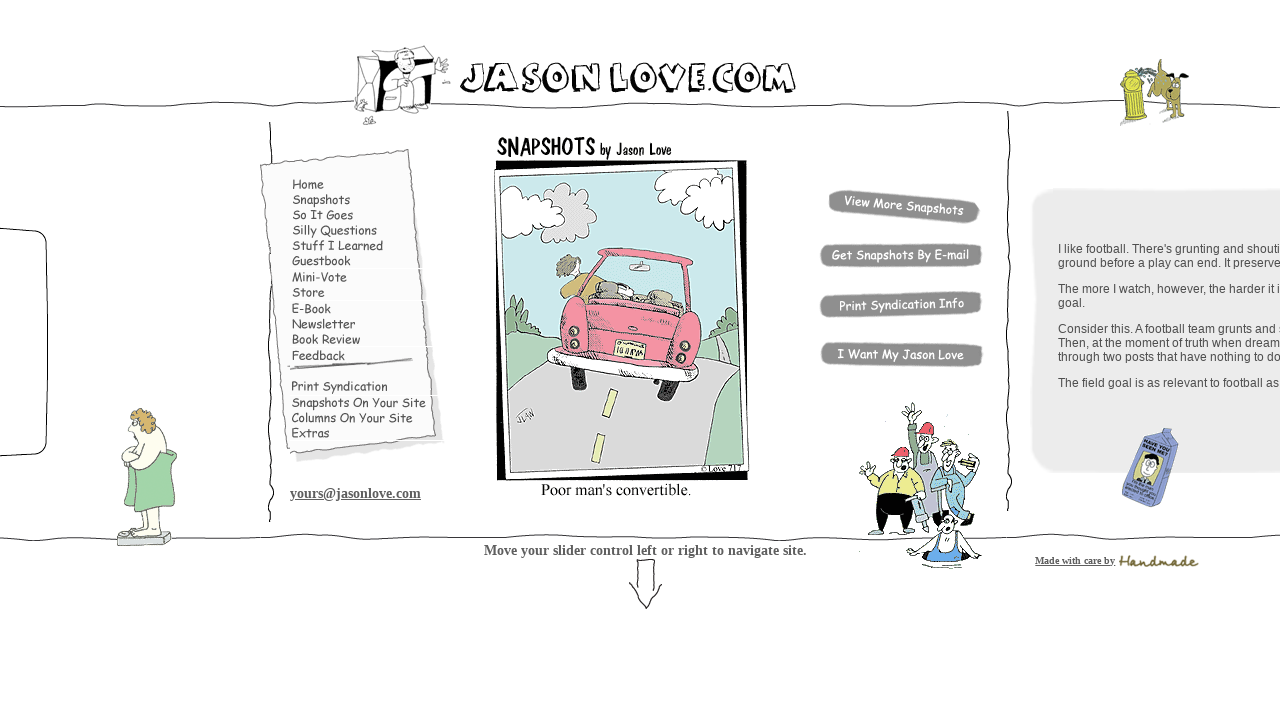

Waited for feedback image element to be present
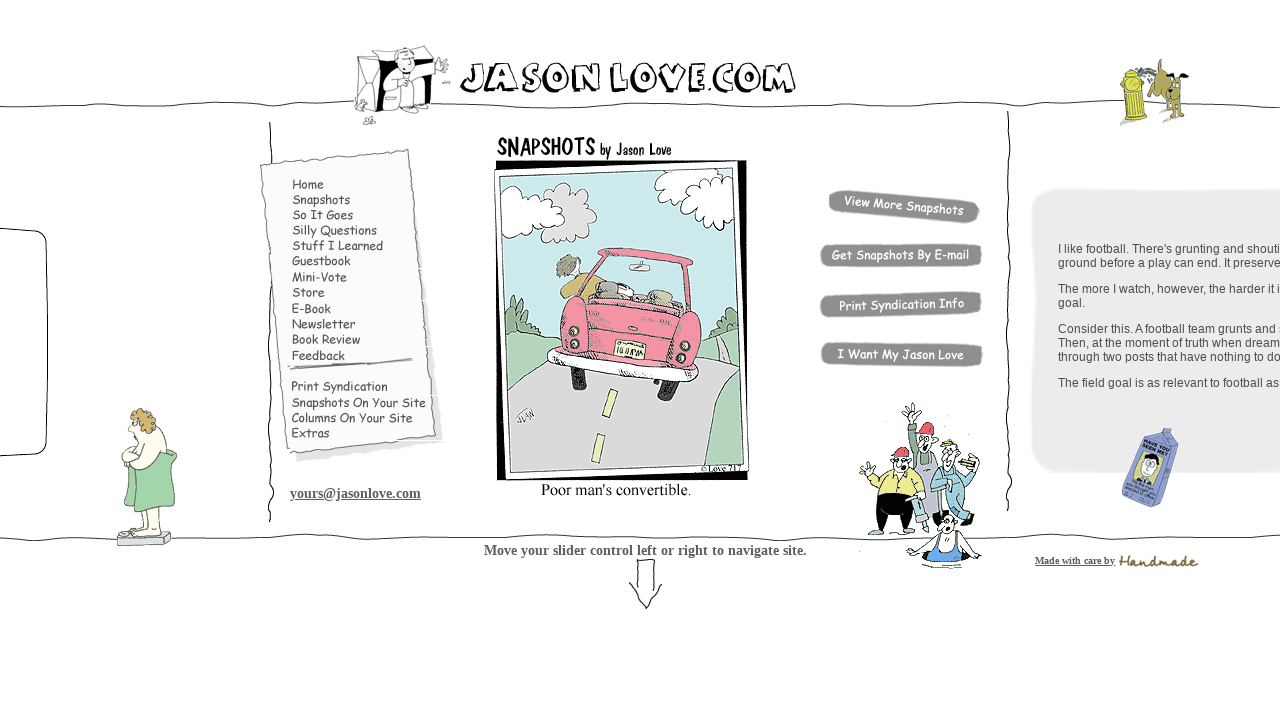

Located feedback image element
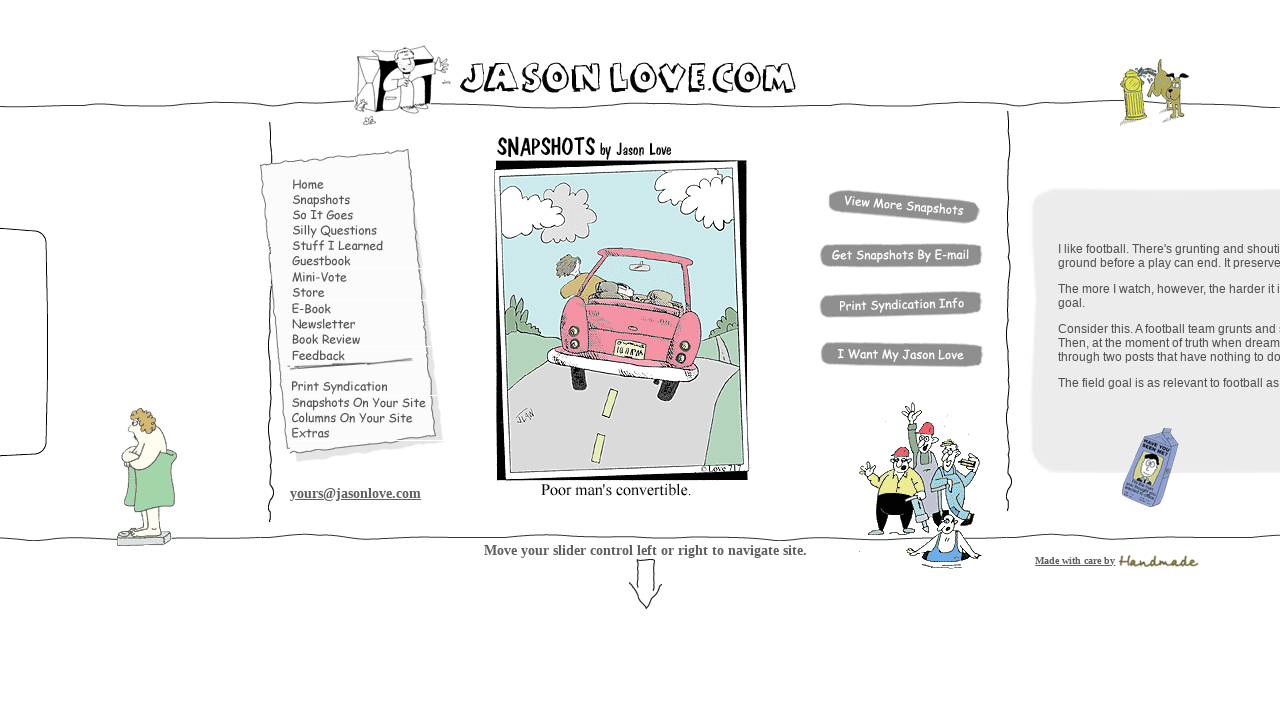

Scrolled to feedback image element
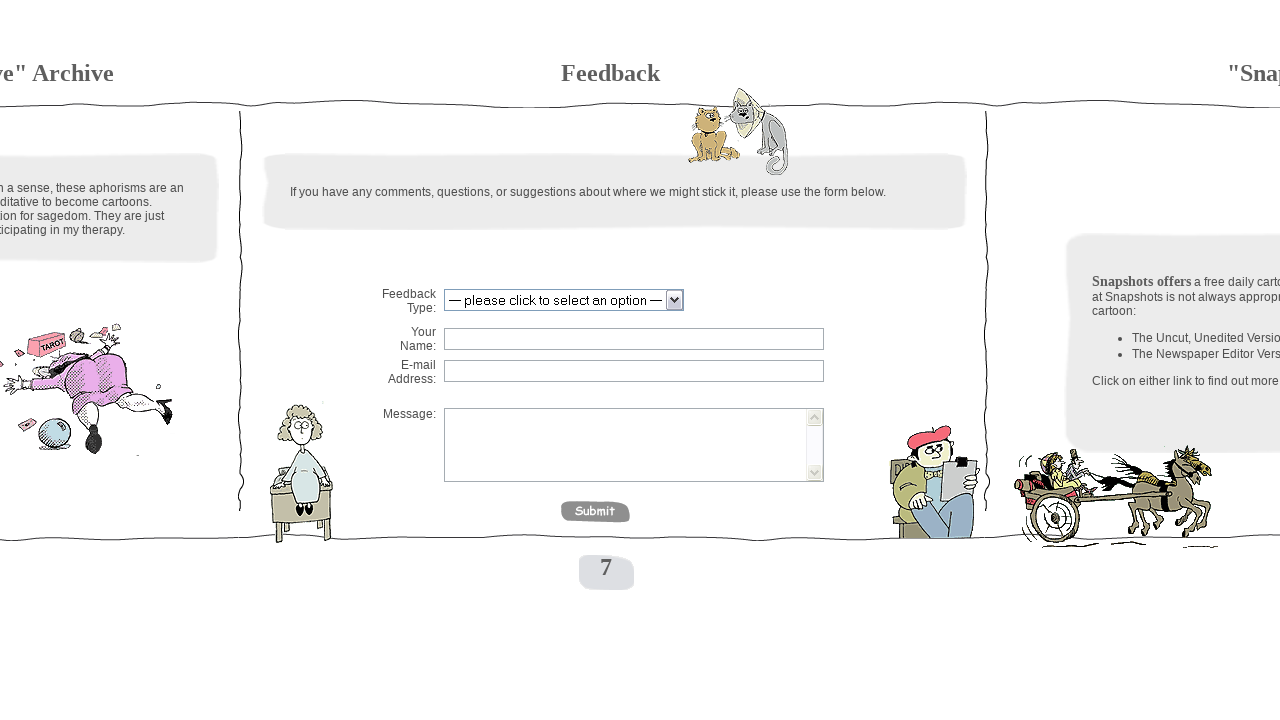

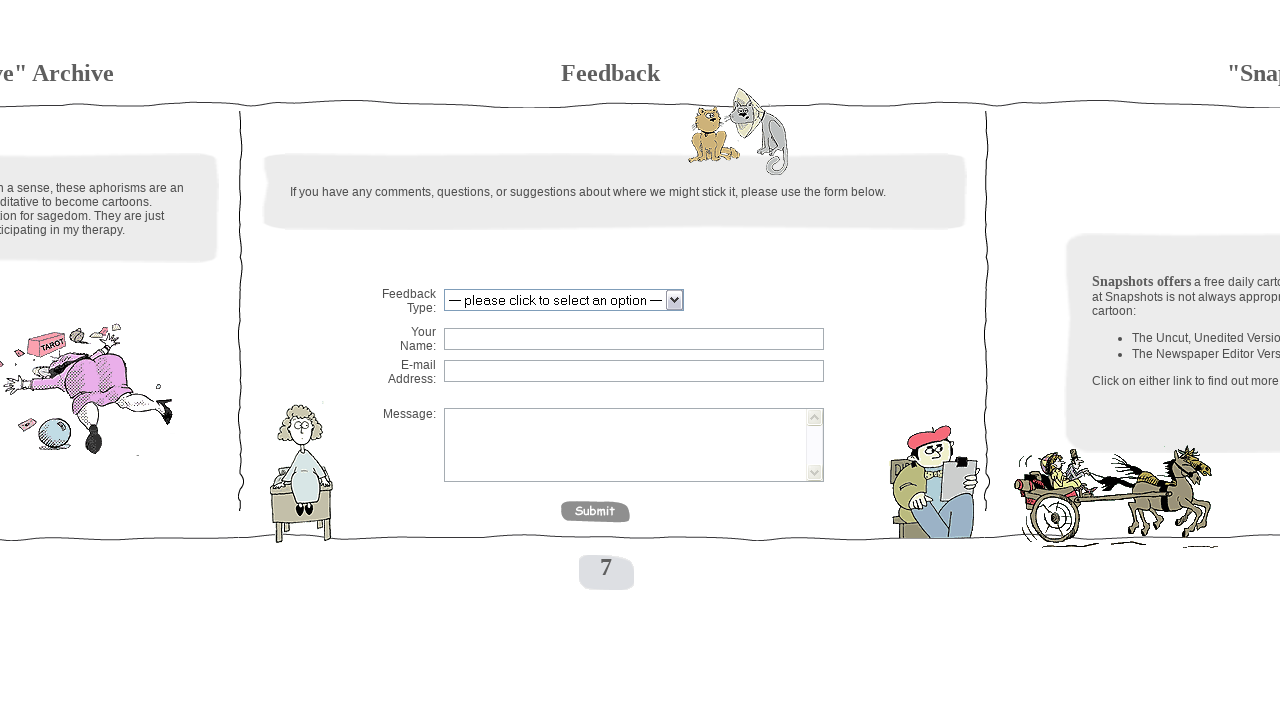